Tests context menu by right-clicking and navigating through menu items with arrow keys

Starting URL: http://the-internet.herokuapp.com/

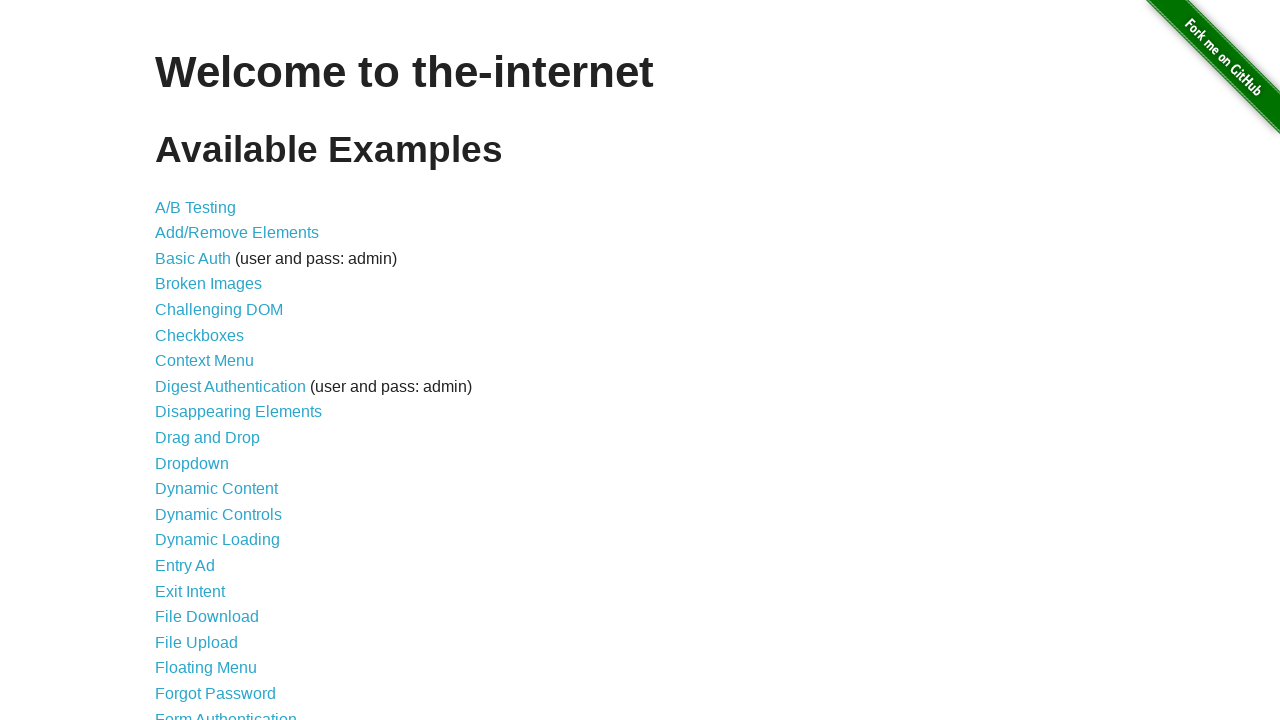

Clicked on Context Menu link at (204, 361) on text=Context Menu
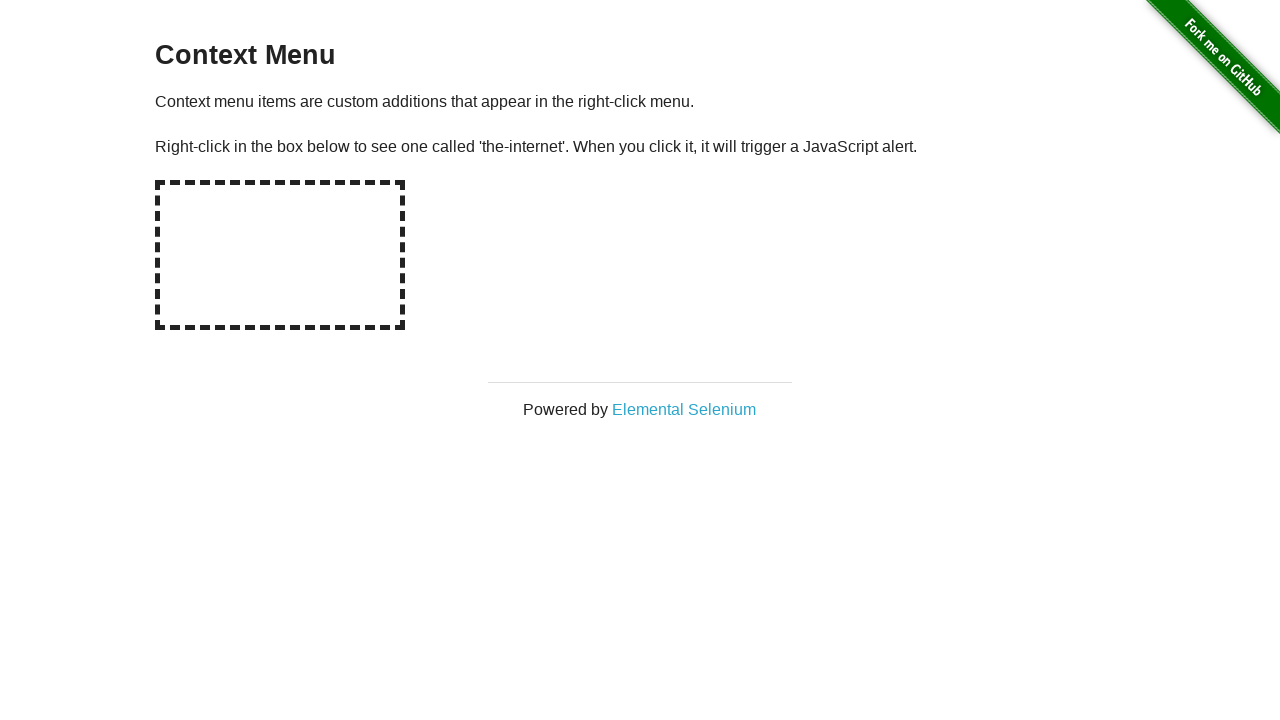

Right-clicked on hot spot to open context menu at (280, 255) on #hot-spot
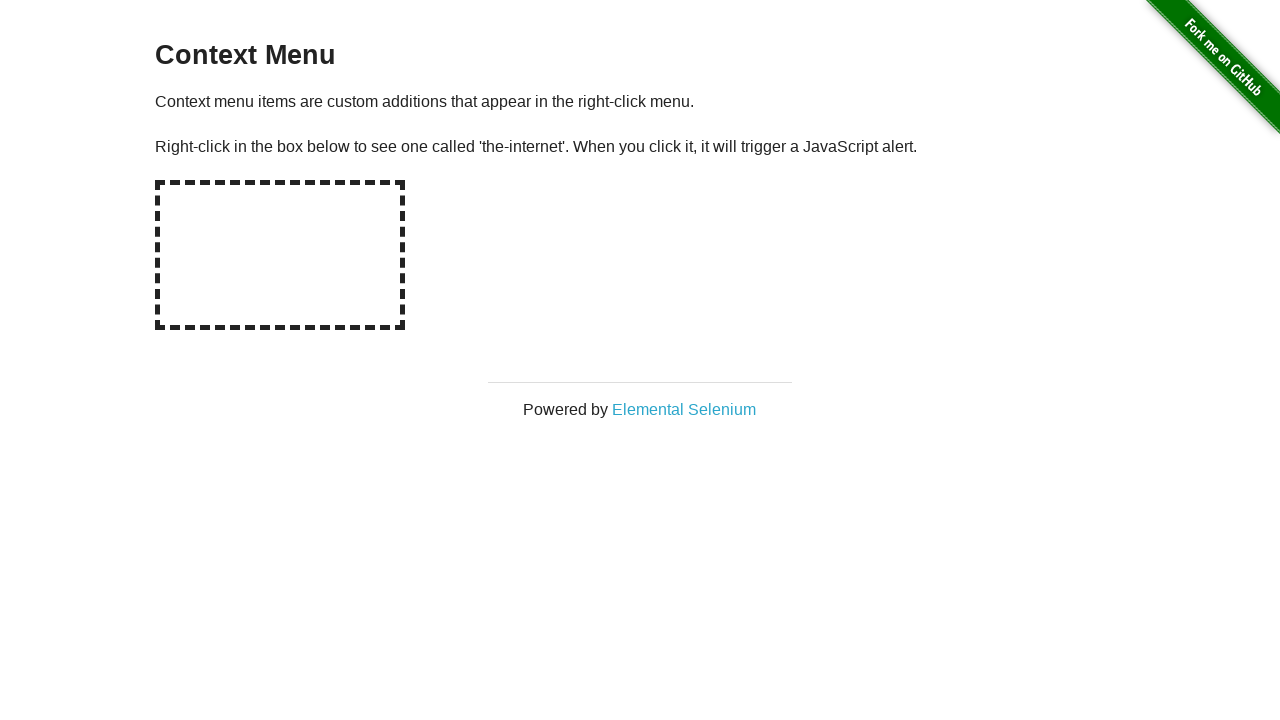

Pressed ArrowDown once in context menu
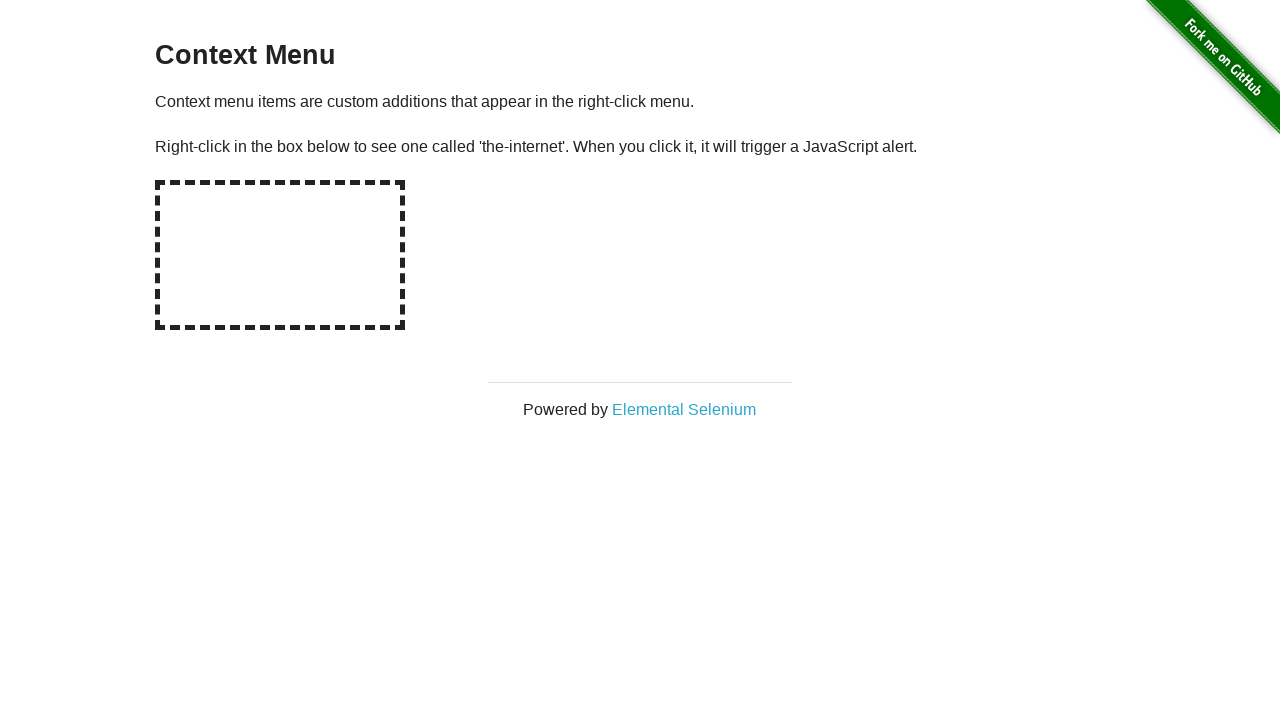

Pressed ArrowDown twice in context menu
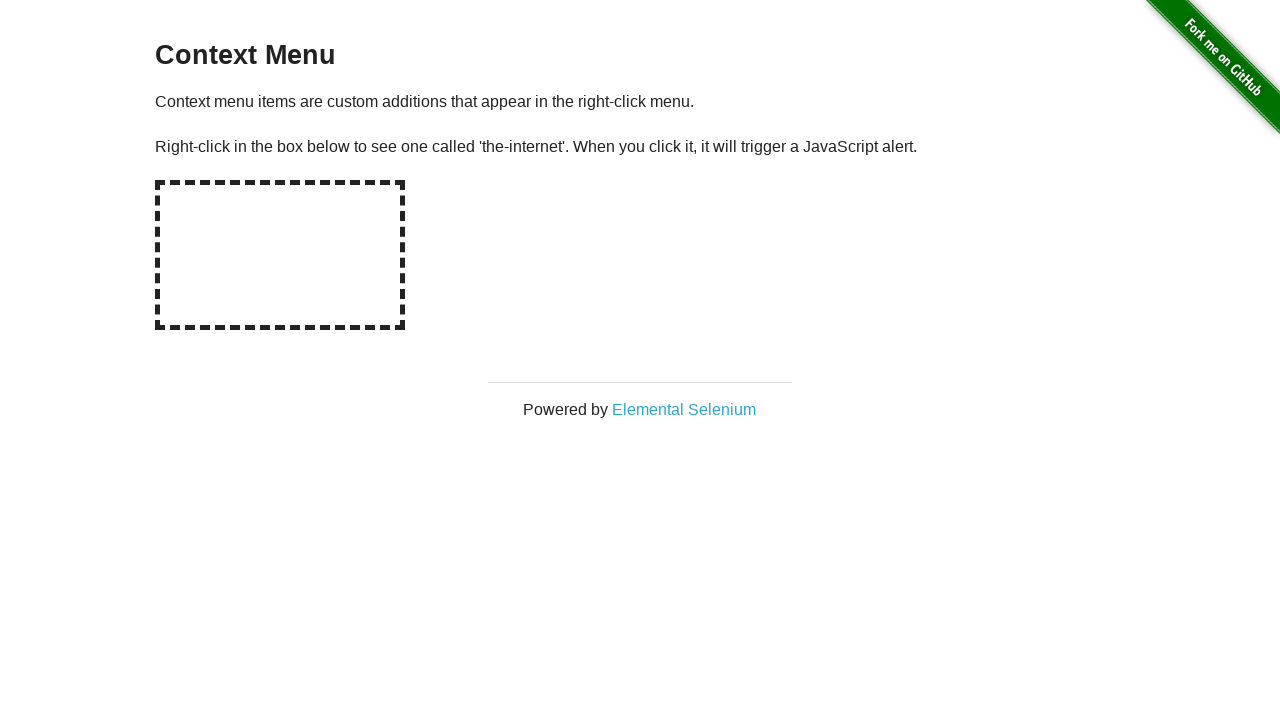

Pressed ArrowDown three times in context menu
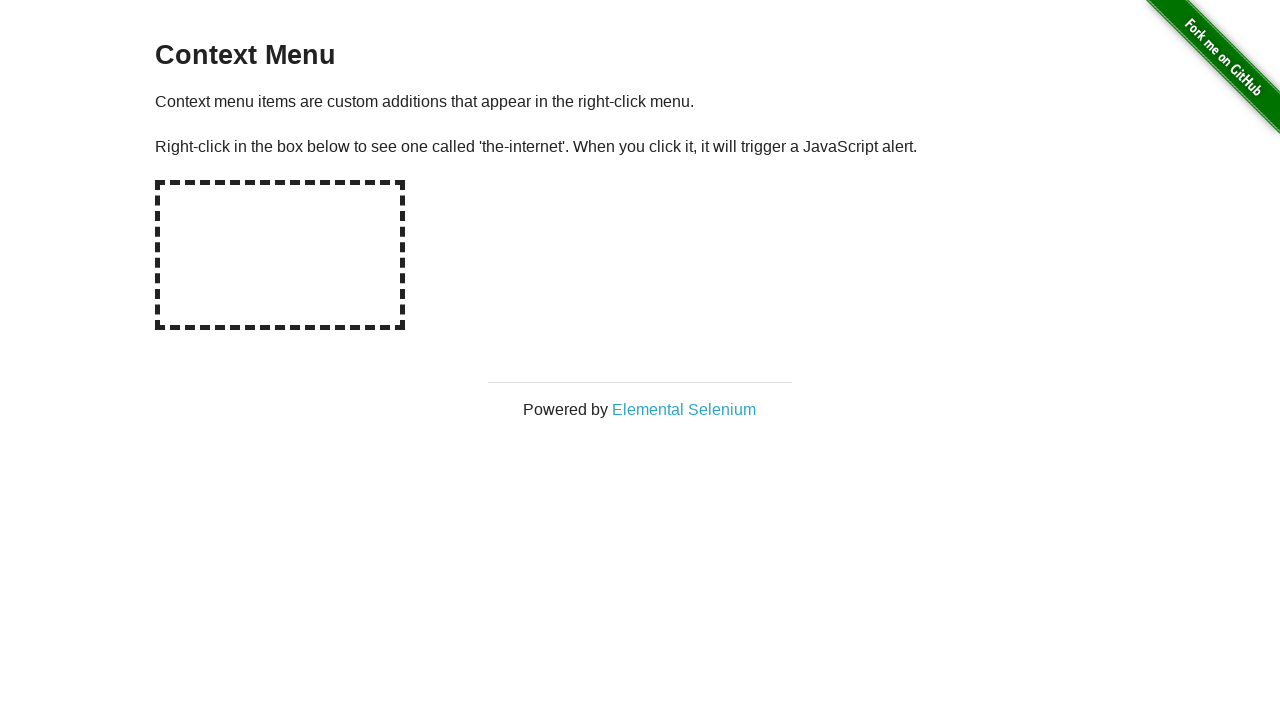

Pressed ArrowDown four times in context menu
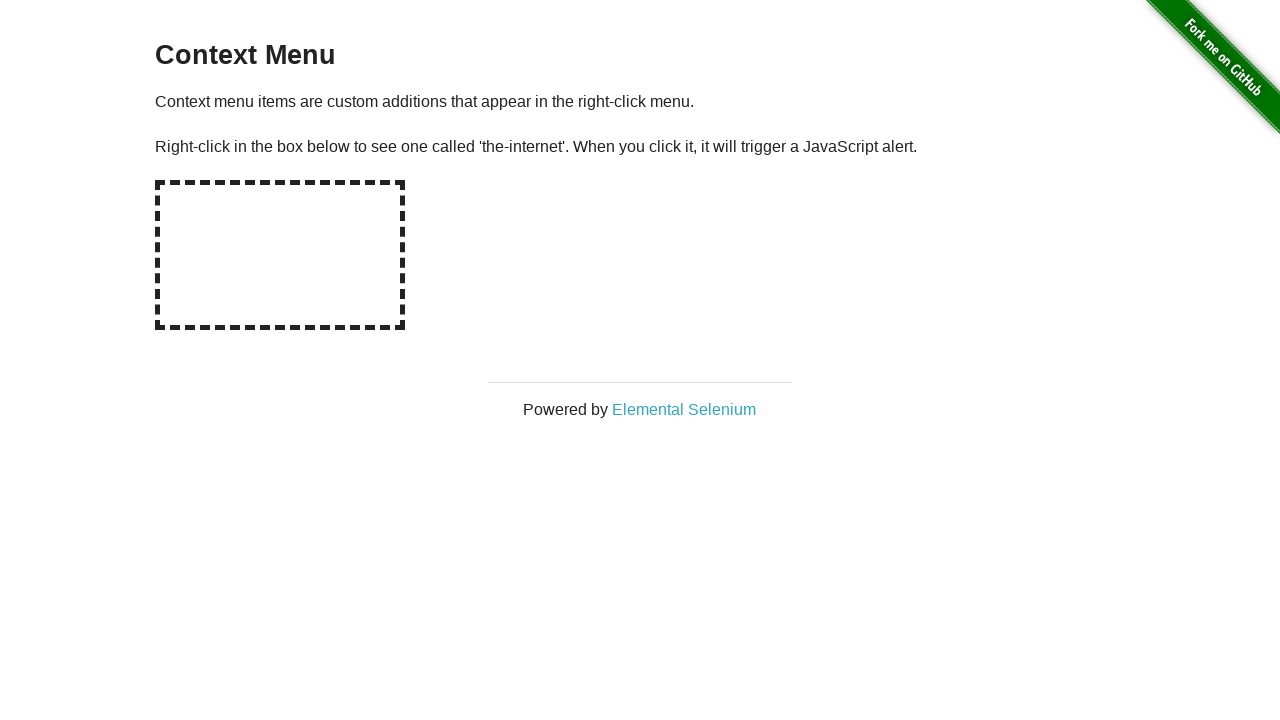

Pressed ArrowDown five times in context menu
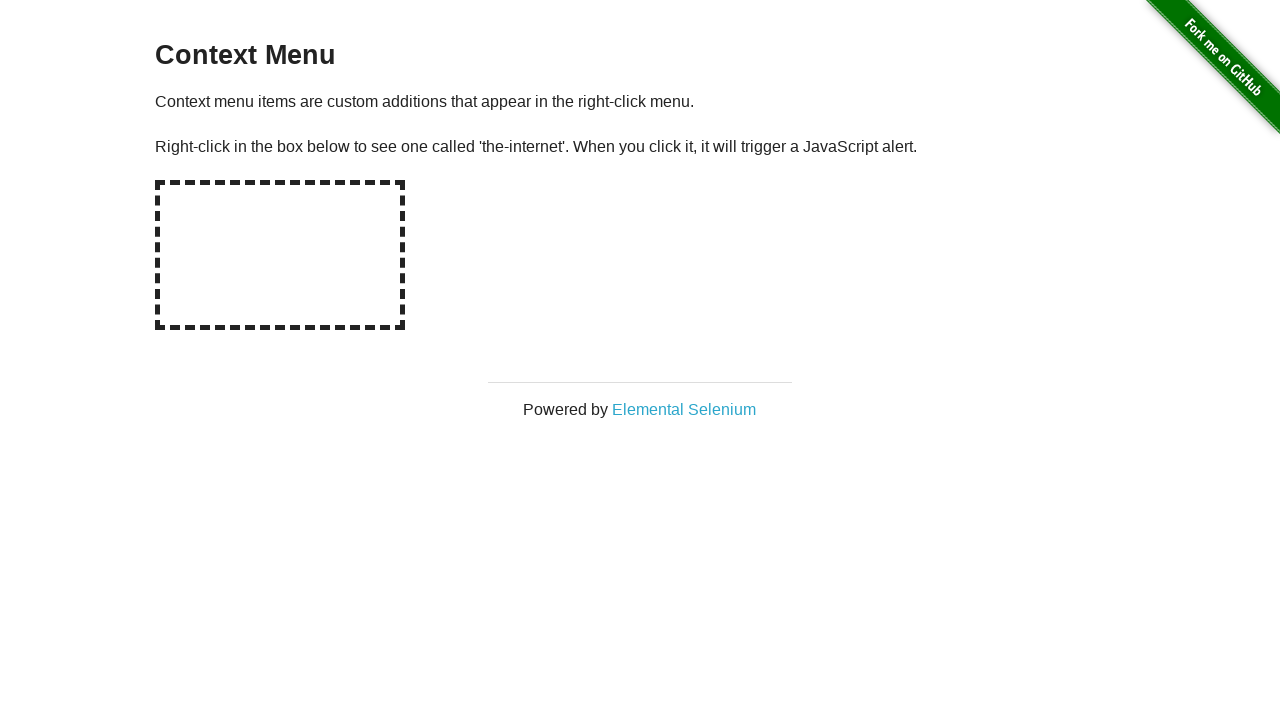

Pressed Enter to select menu item
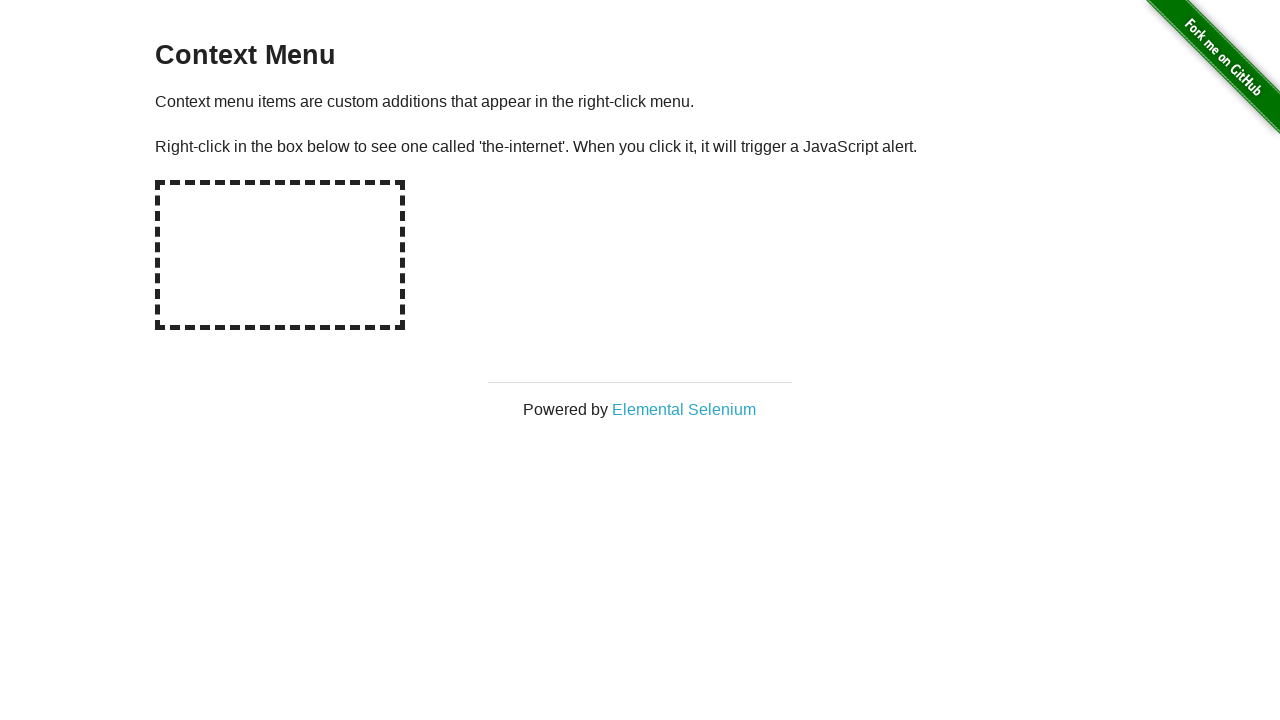

Set up dialog handler to accept alerts
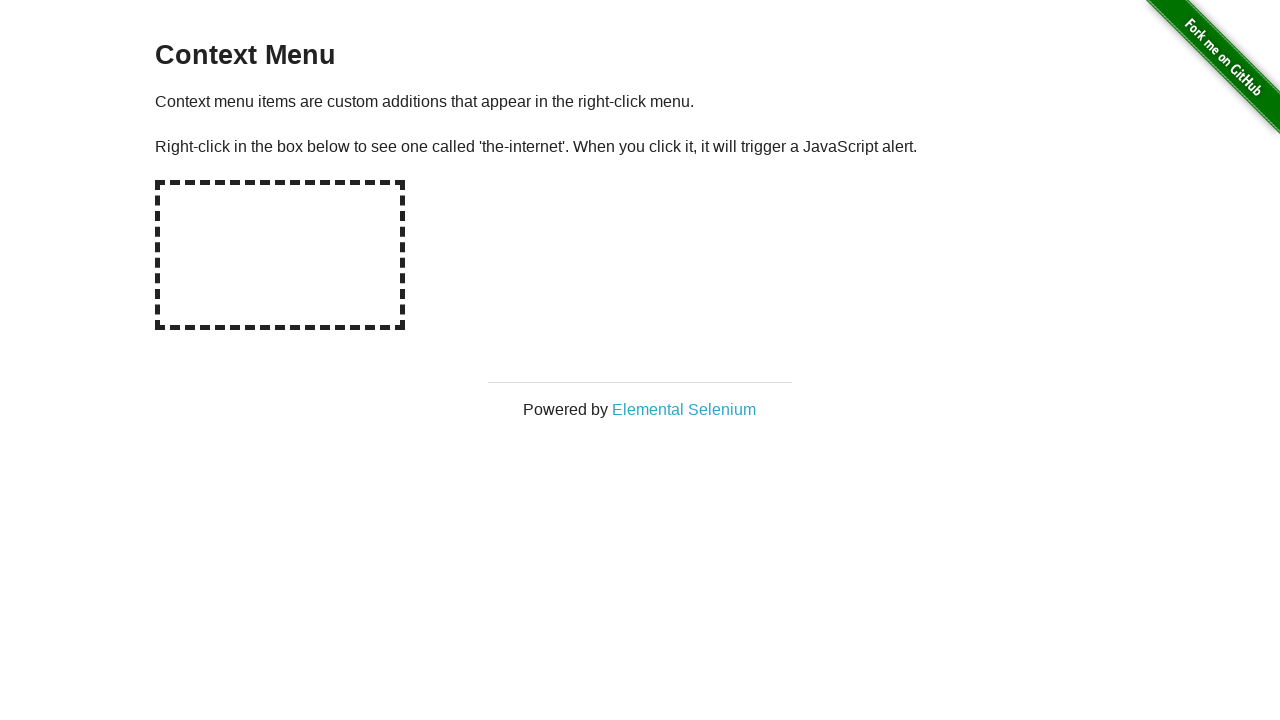

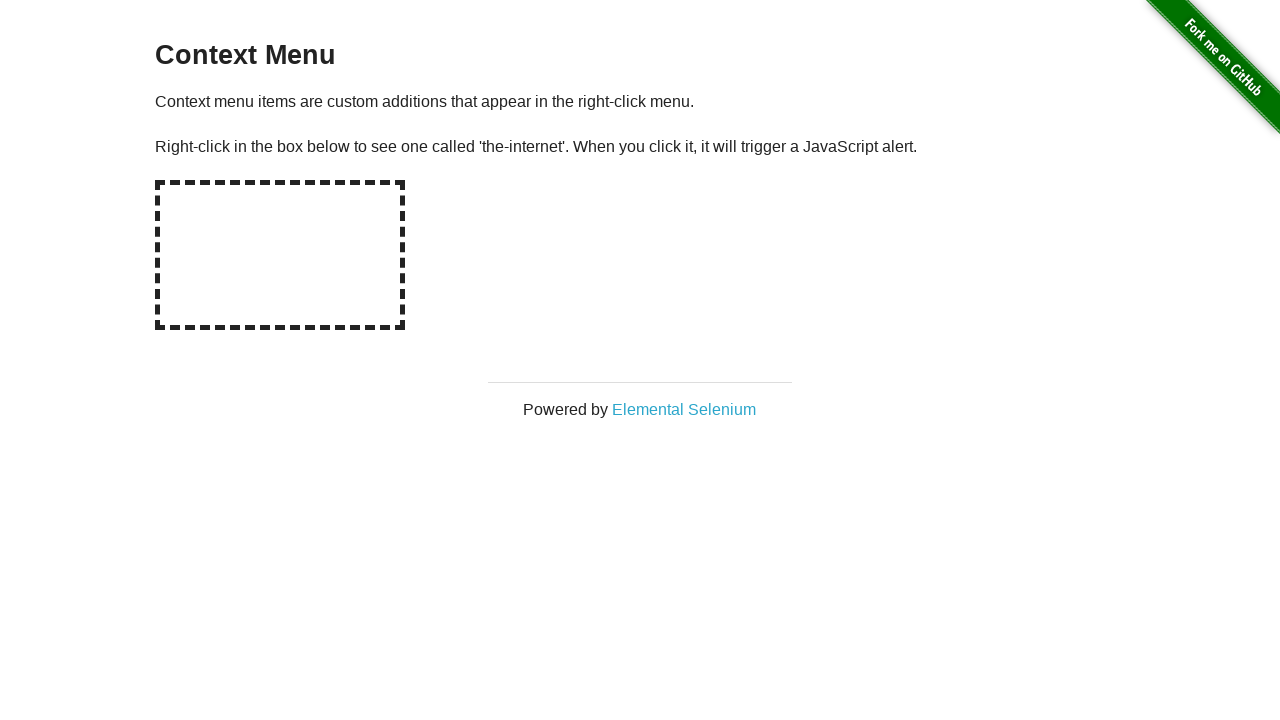